Tests drawing a signature on a canvas element using mouse actions including click, drag, and movement operations to simulate handwriting.

Starting URL: https://signature-generator.com/draw-signature/

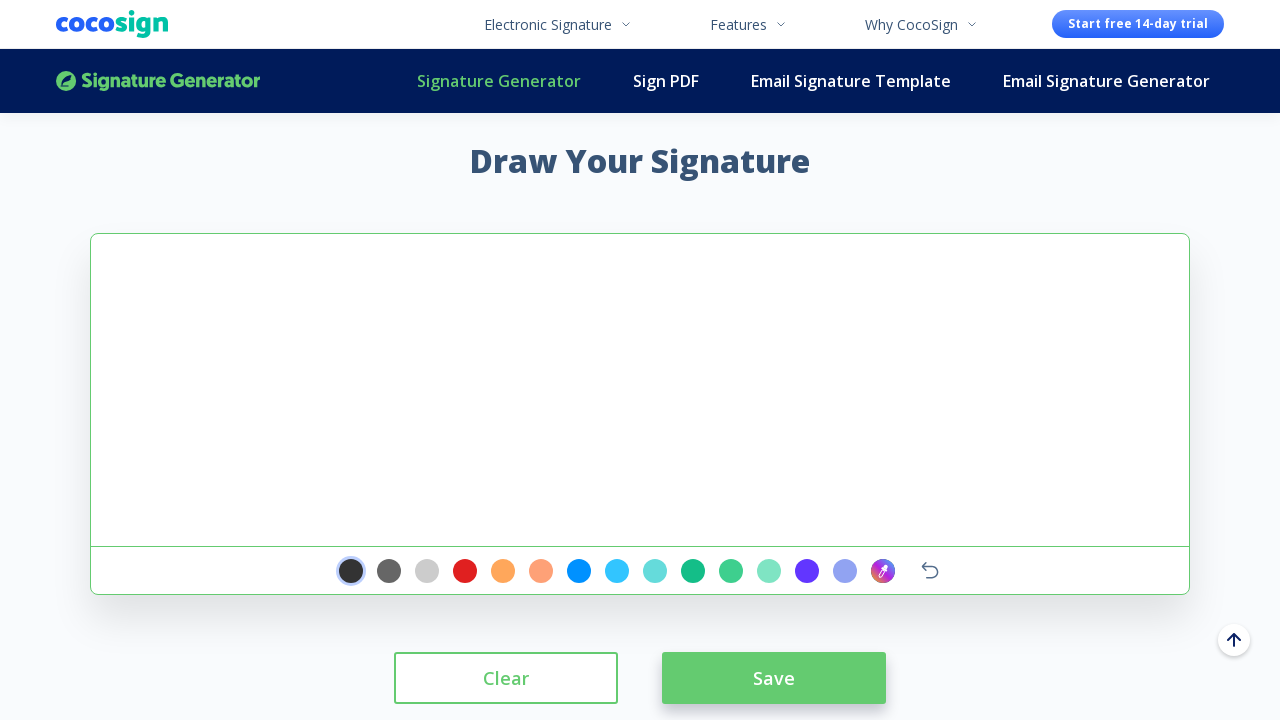

Signature pad canvas element loaded
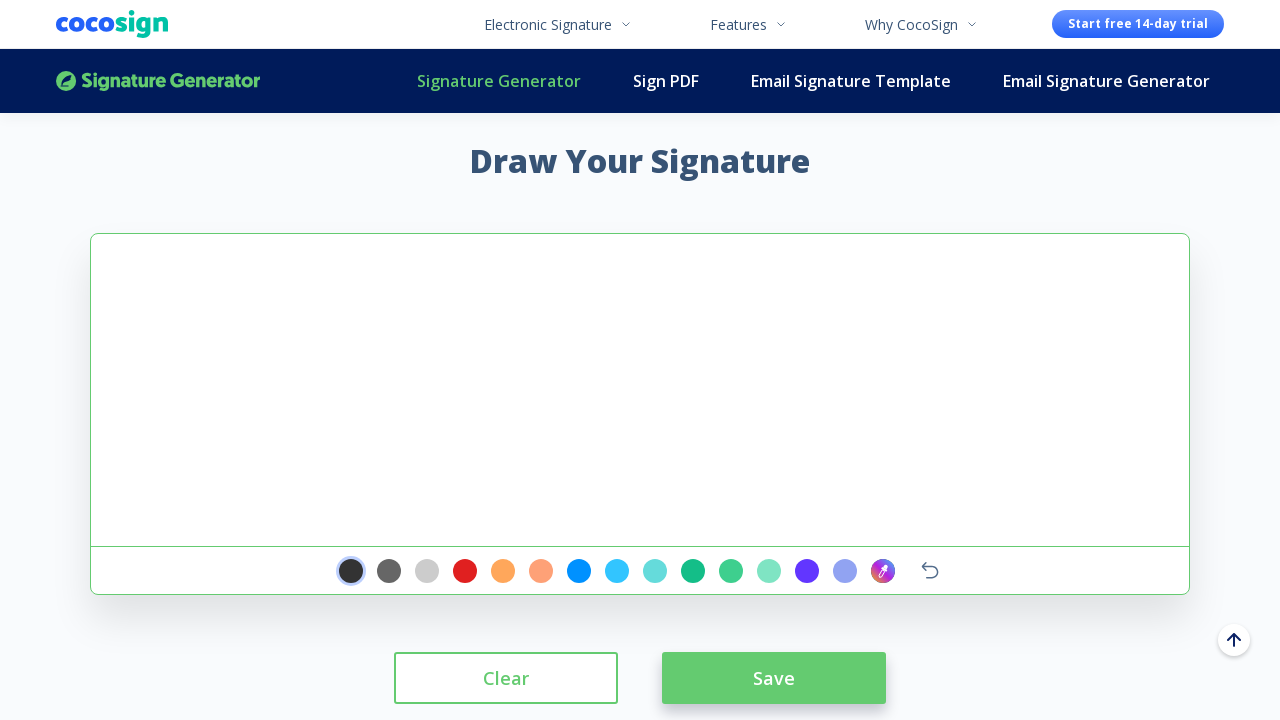

Located signature pad canvas element
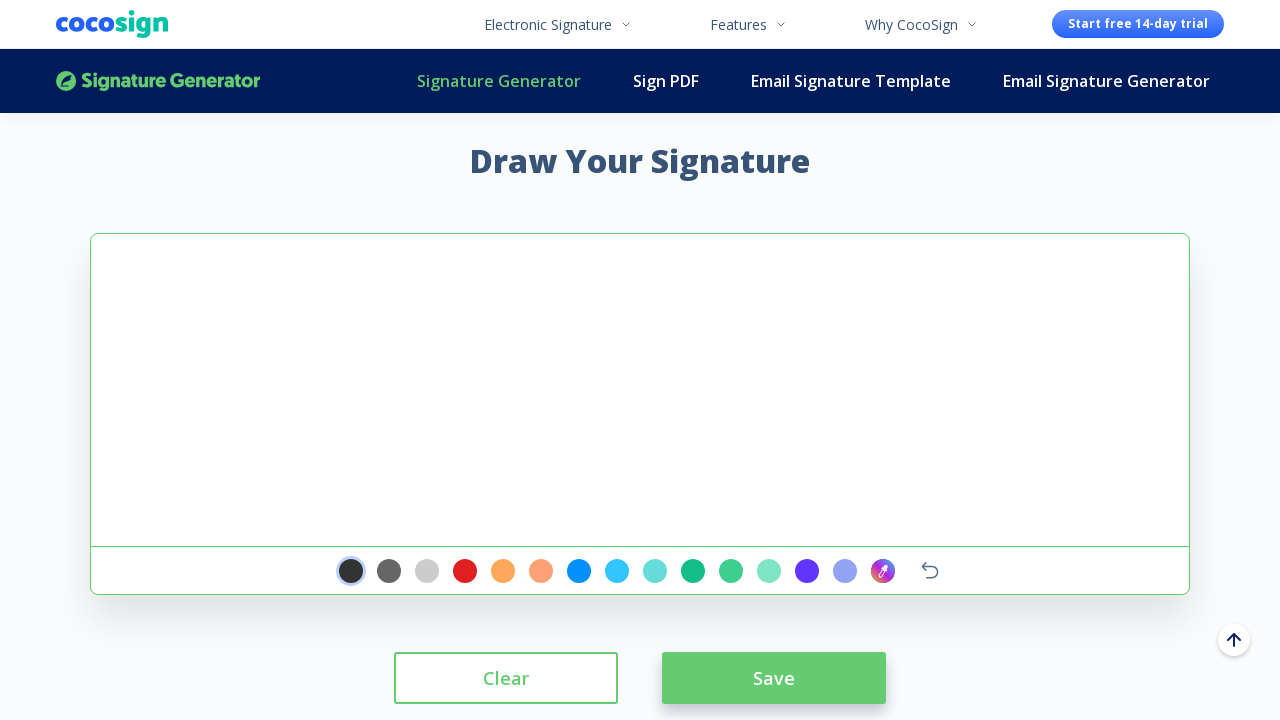

Calculated canvas center position for drawing
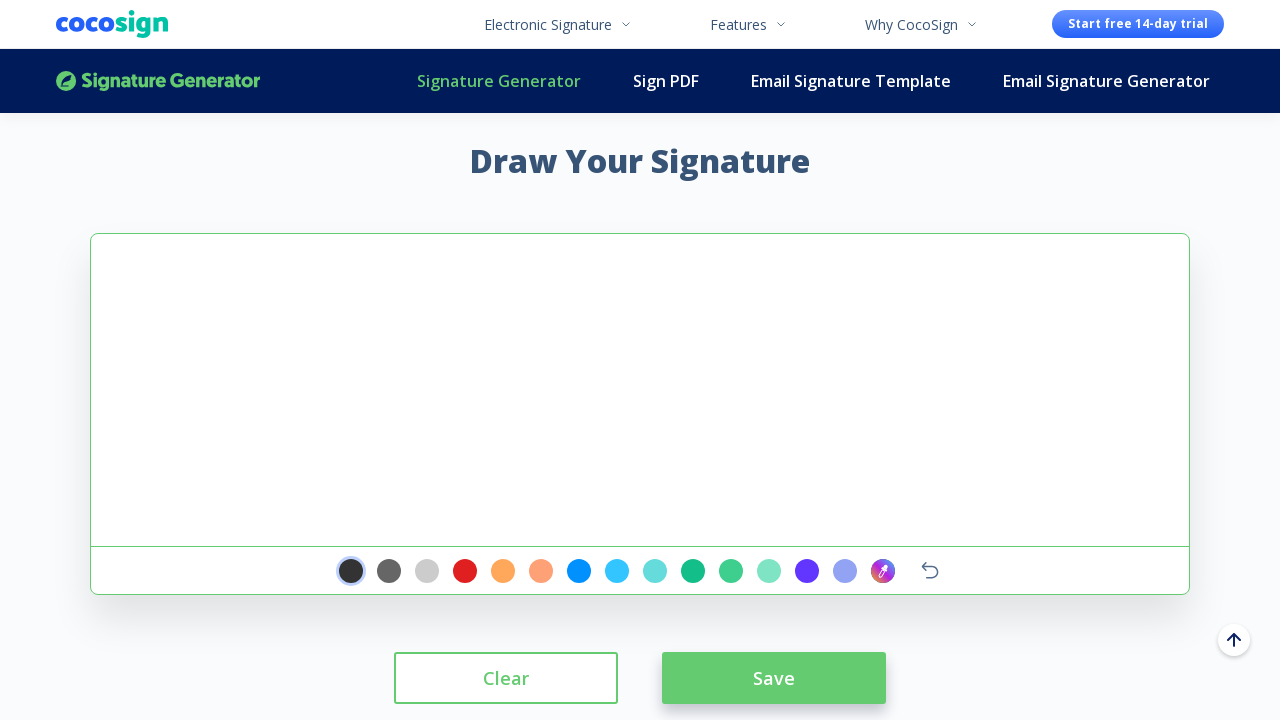

Clicked on canvas center to initialize drawing at (640, 390)
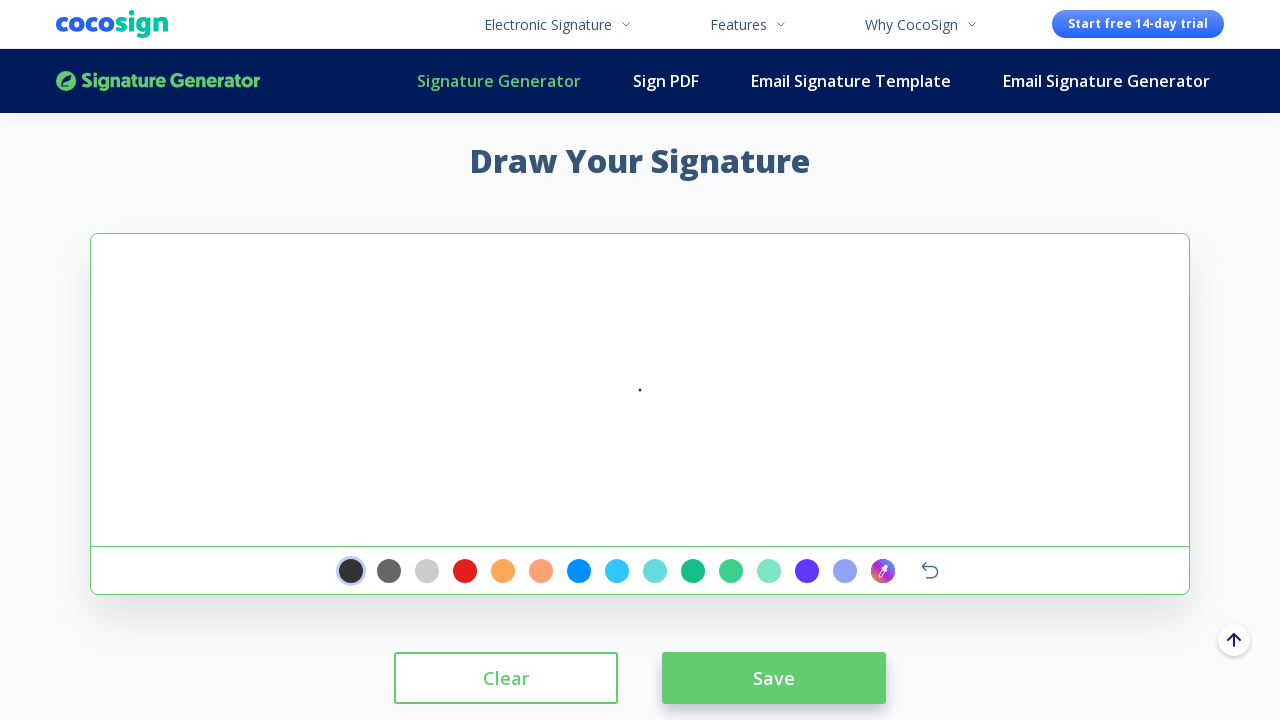

Moved mouse to offset position at (670, 400)
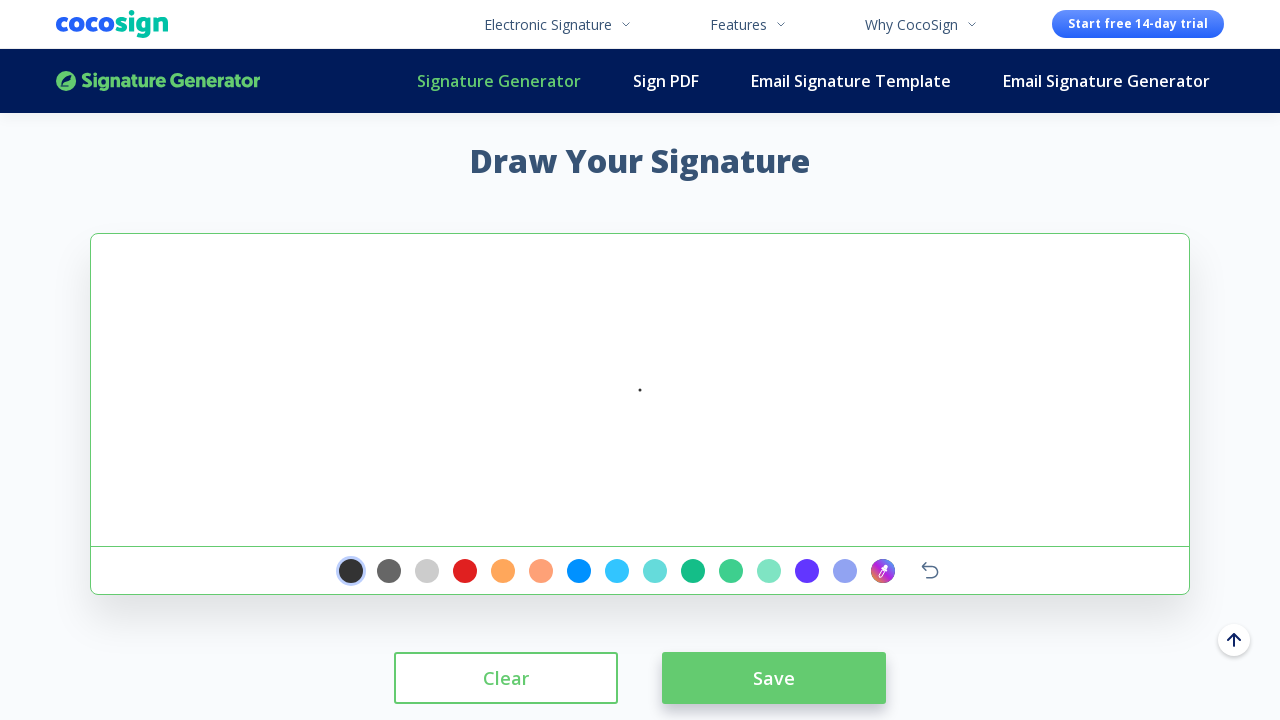

Pressed mouse button down to begin signature stroke at (670, 400)
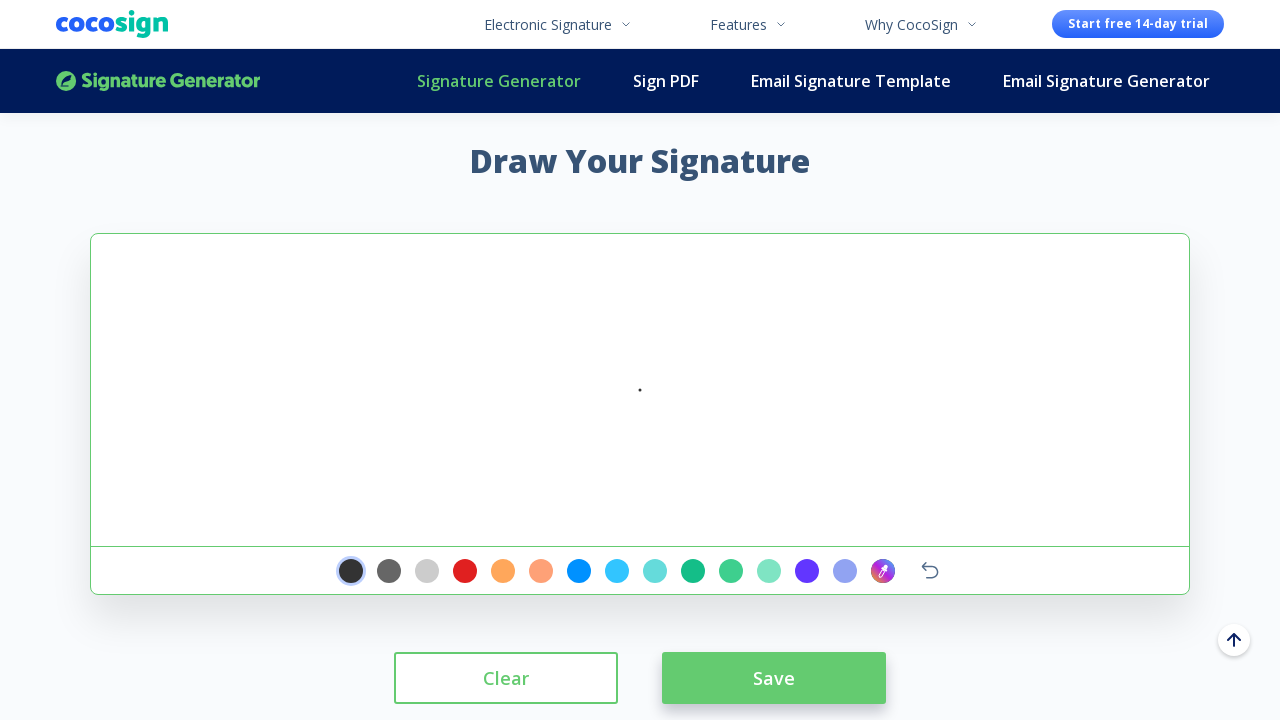

Drew first signature stroke segment at (440, 340)
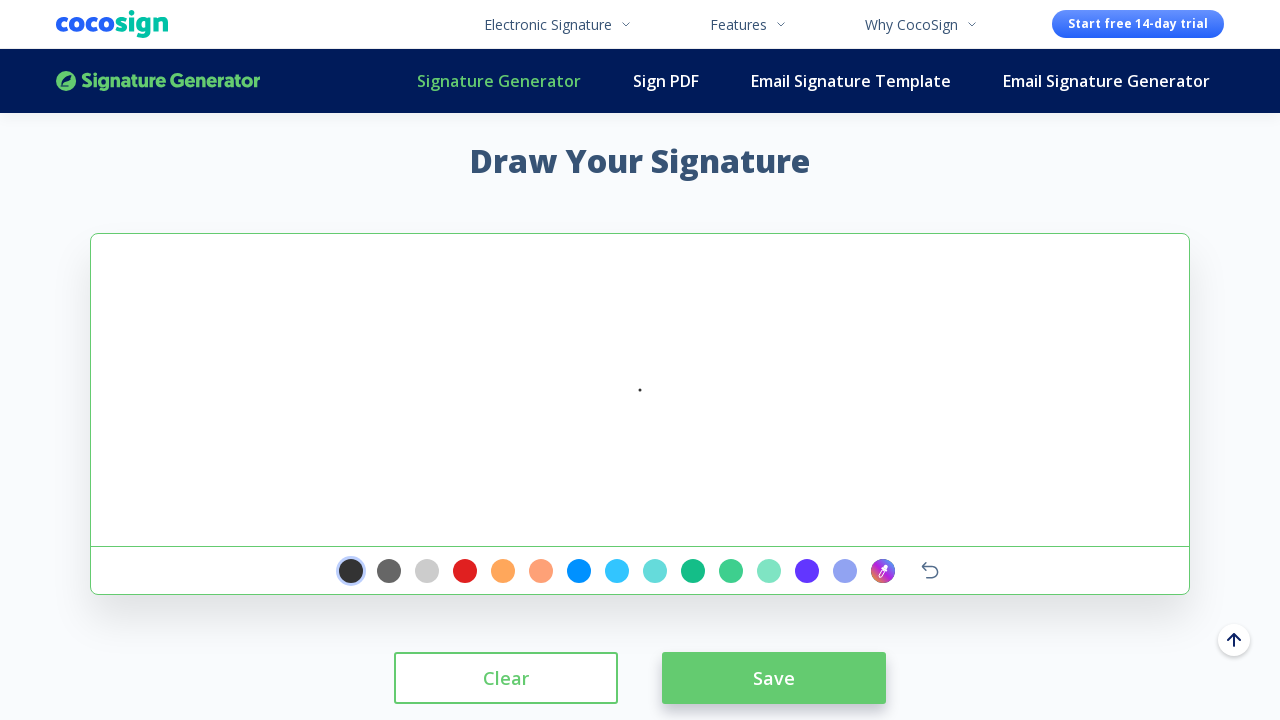

Drew second signature stroke segment at (490, 290)
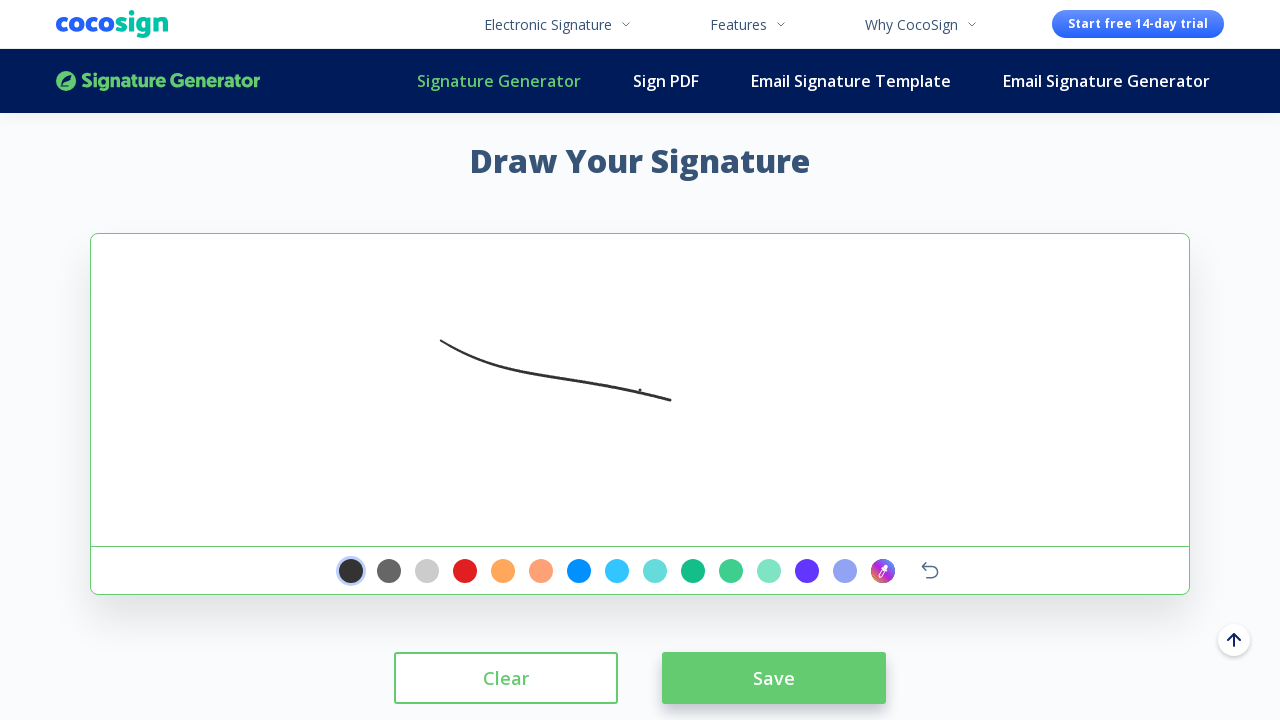

Drew third signature stroke segment at (540, 240)
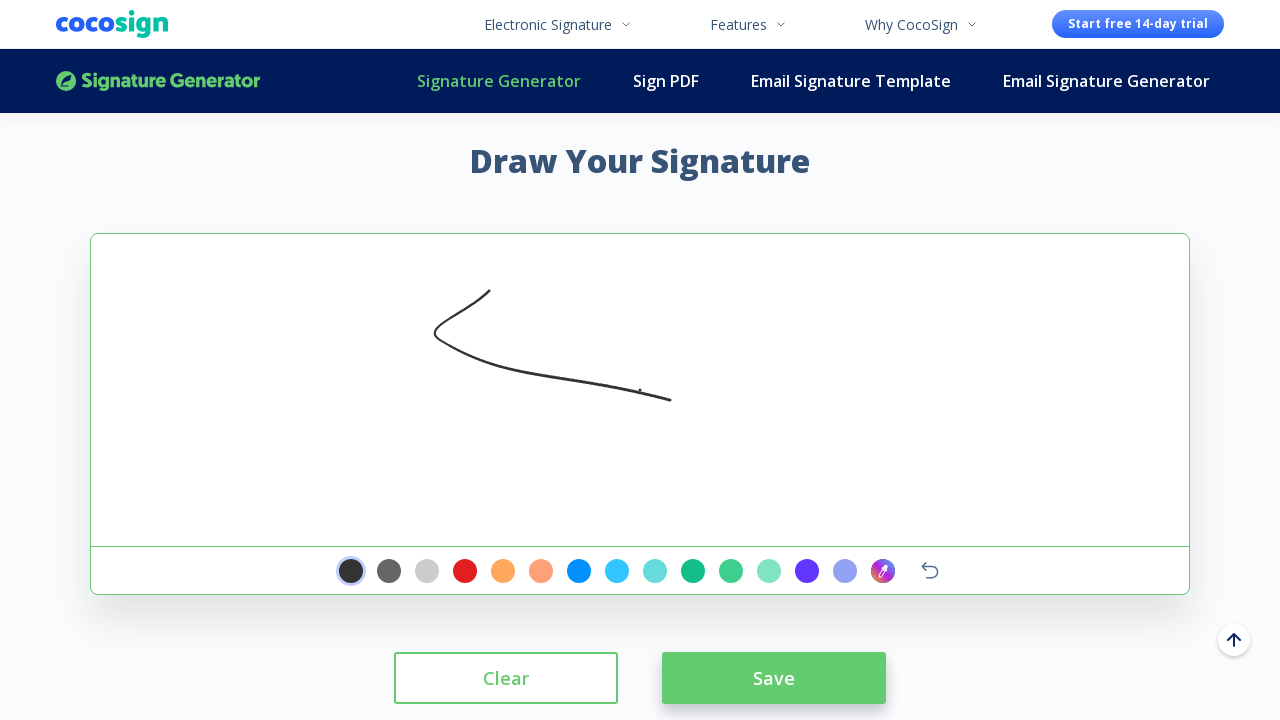

Drew fourth signature stroke segment at (543, 243)
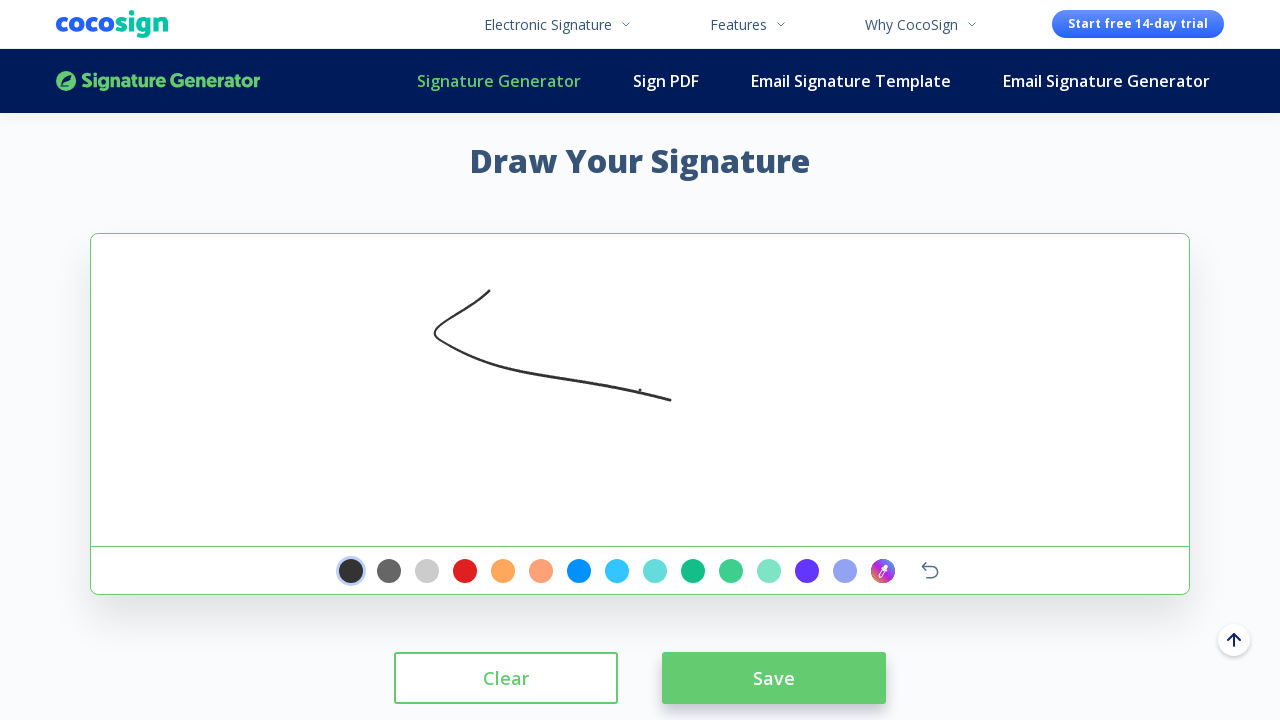

Released mouse button to complete signature drawing at (543, 243)
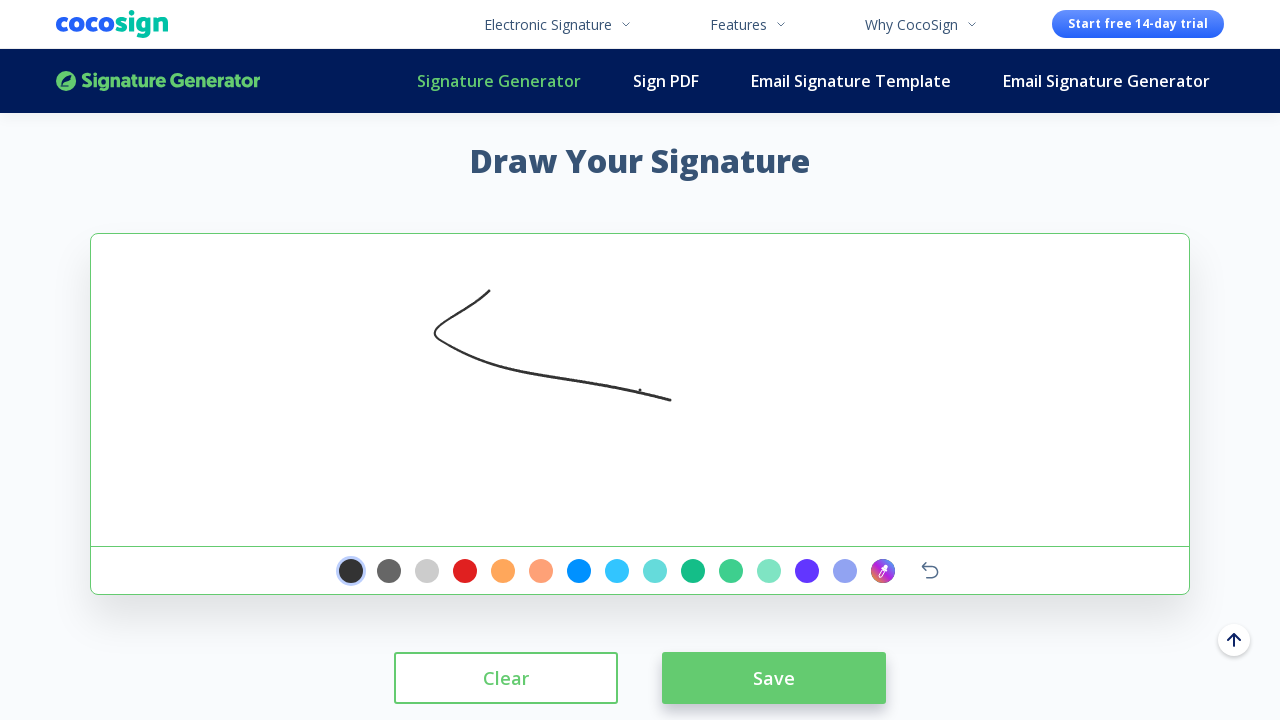

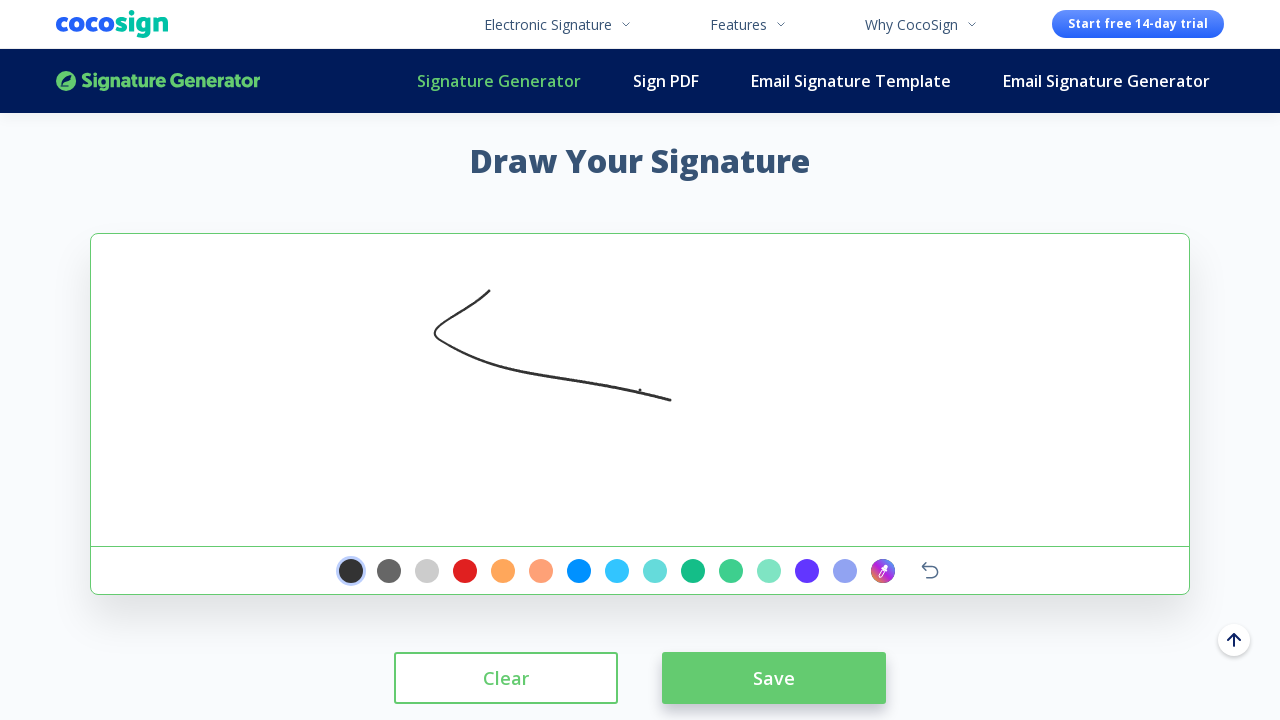